Tests the search functionality on omayo.blogspot.com by clicking the search box, entering a query, and submitting the search

Starting URL: http://omayo.blogspot.com

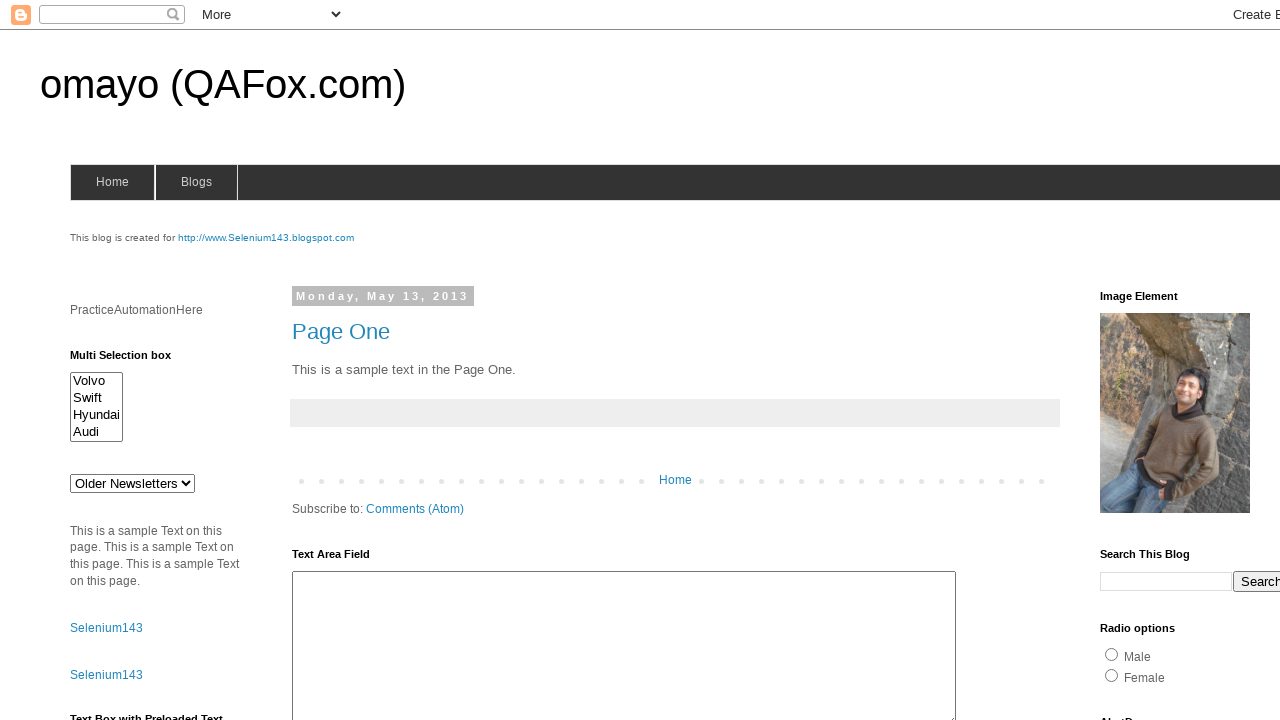

Clicked on the search box to focus it at (1166, 581) on input[name='q']
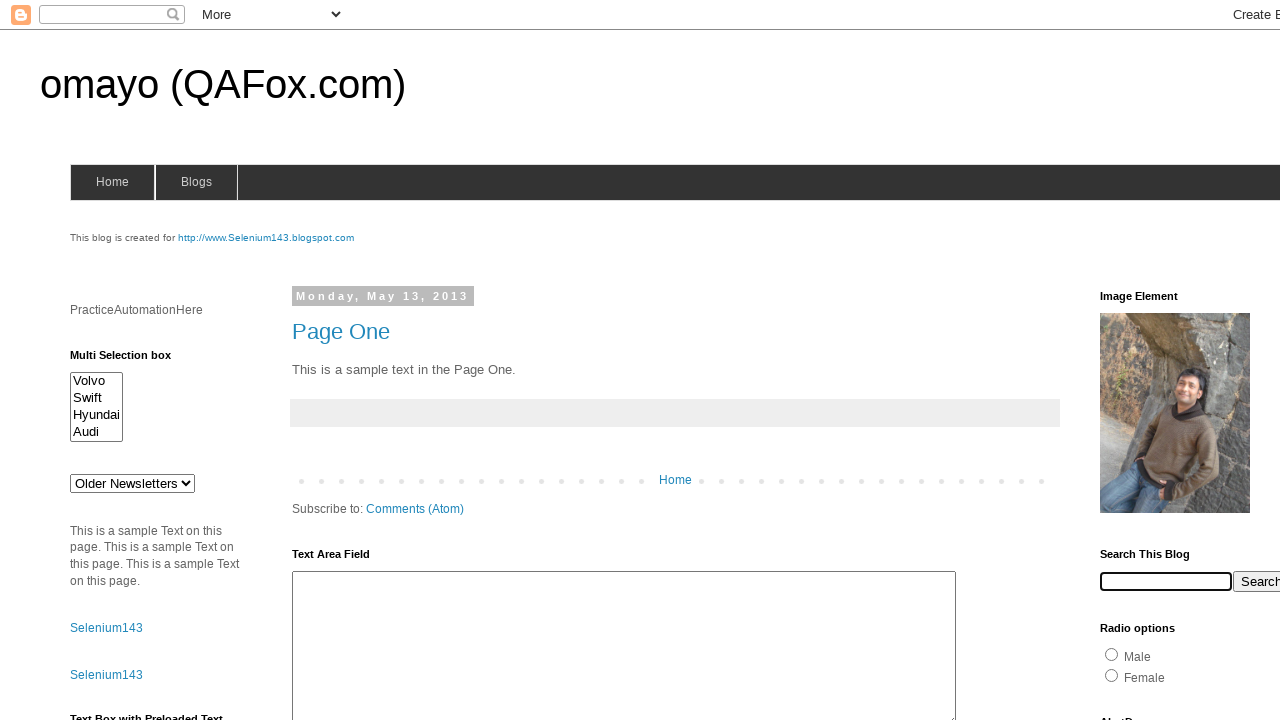

Entered search query 'test' into the search box on input[name='q']
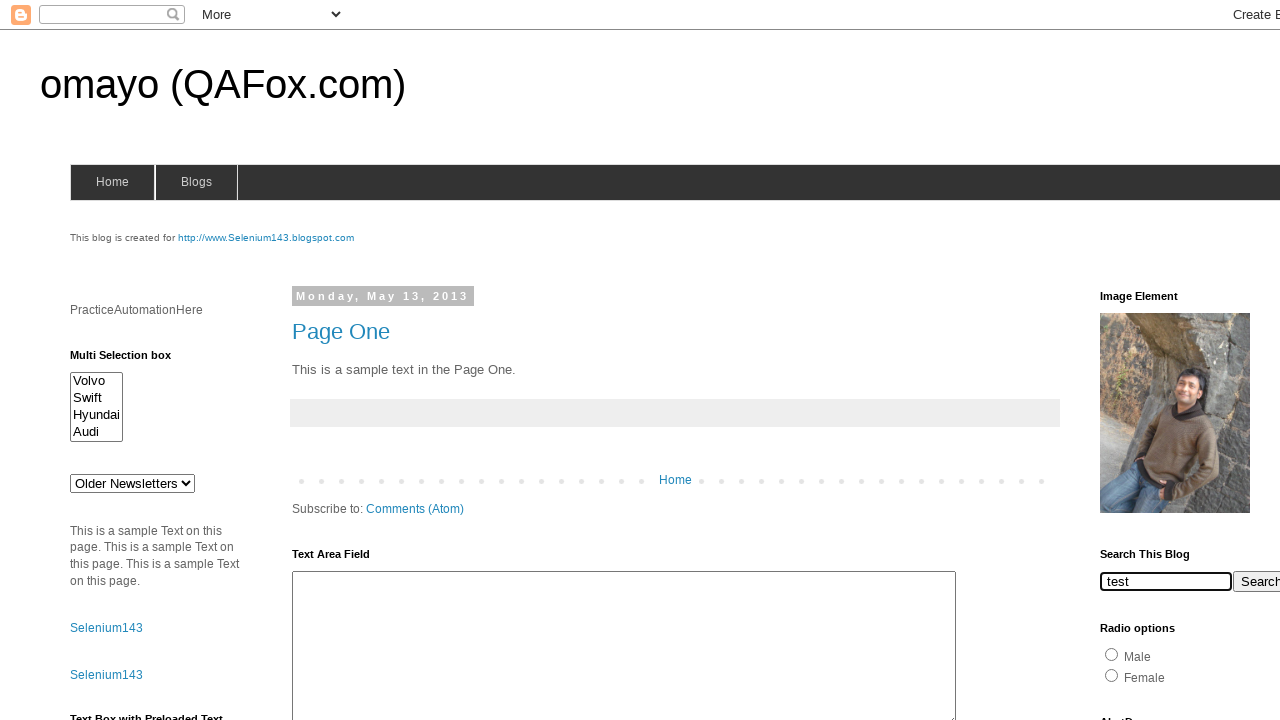

Clicked the search button to submit the search query at (1250, 581) on .gsc-search-button
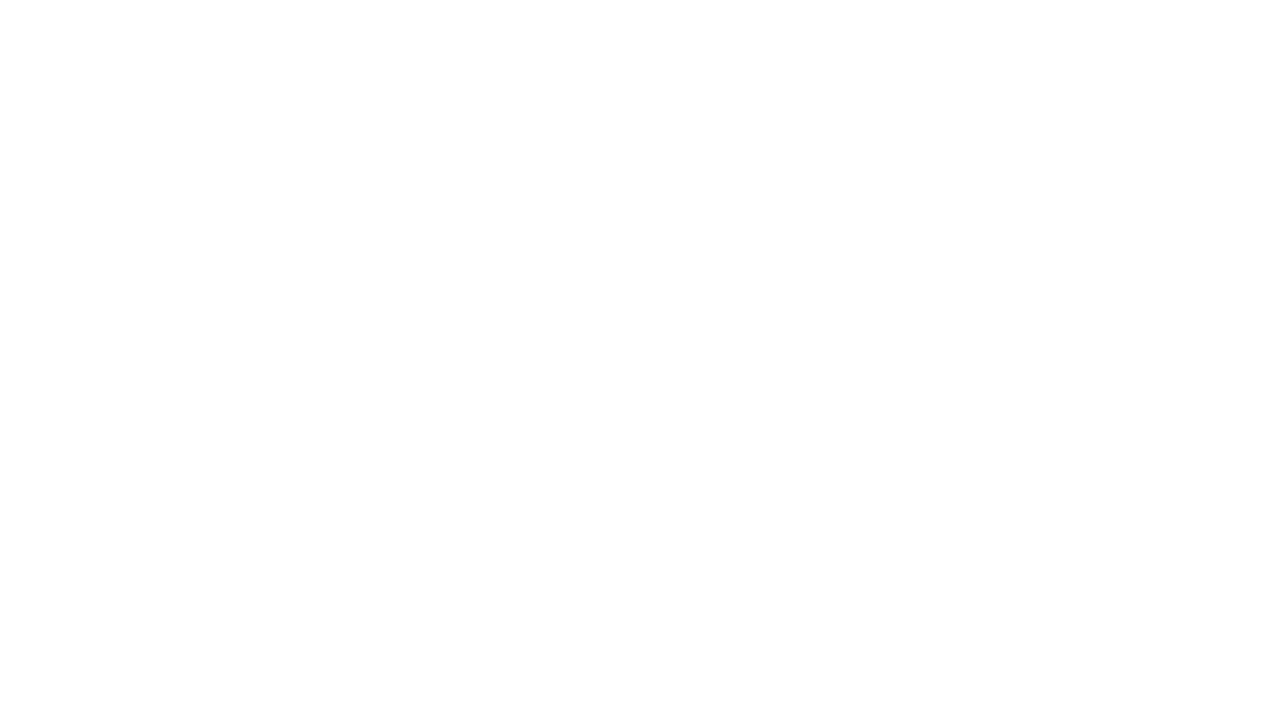

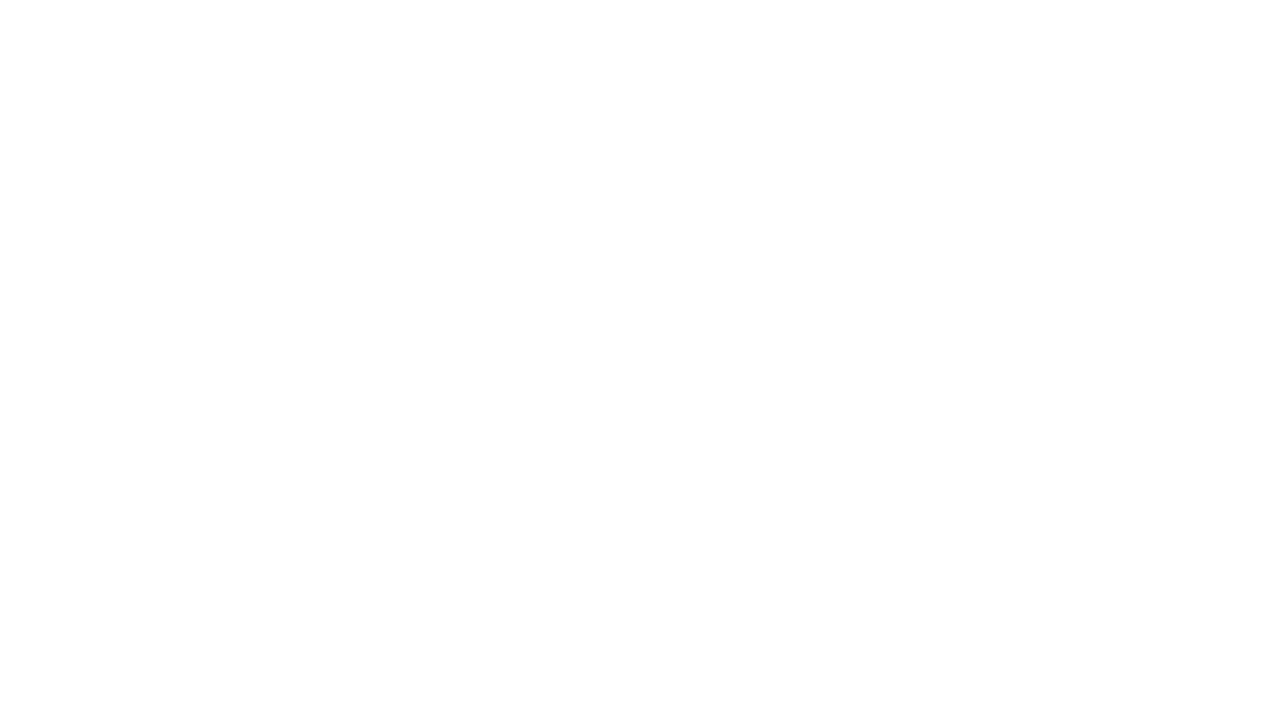